Tests window handling functionality by opening a new window, interacting with form fields in both windows, and switching between them

Starting URL: https://www.hyrtutorials.com/p/window-handles-practice.html

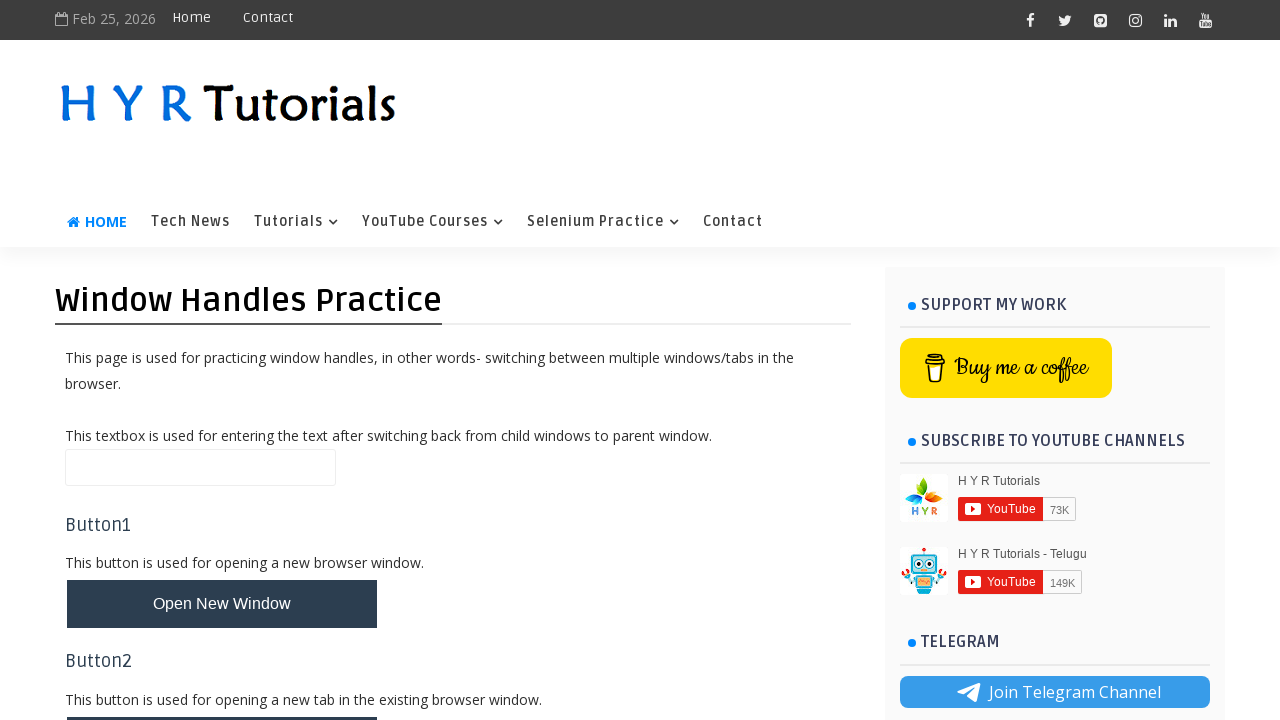

Stored main page reference
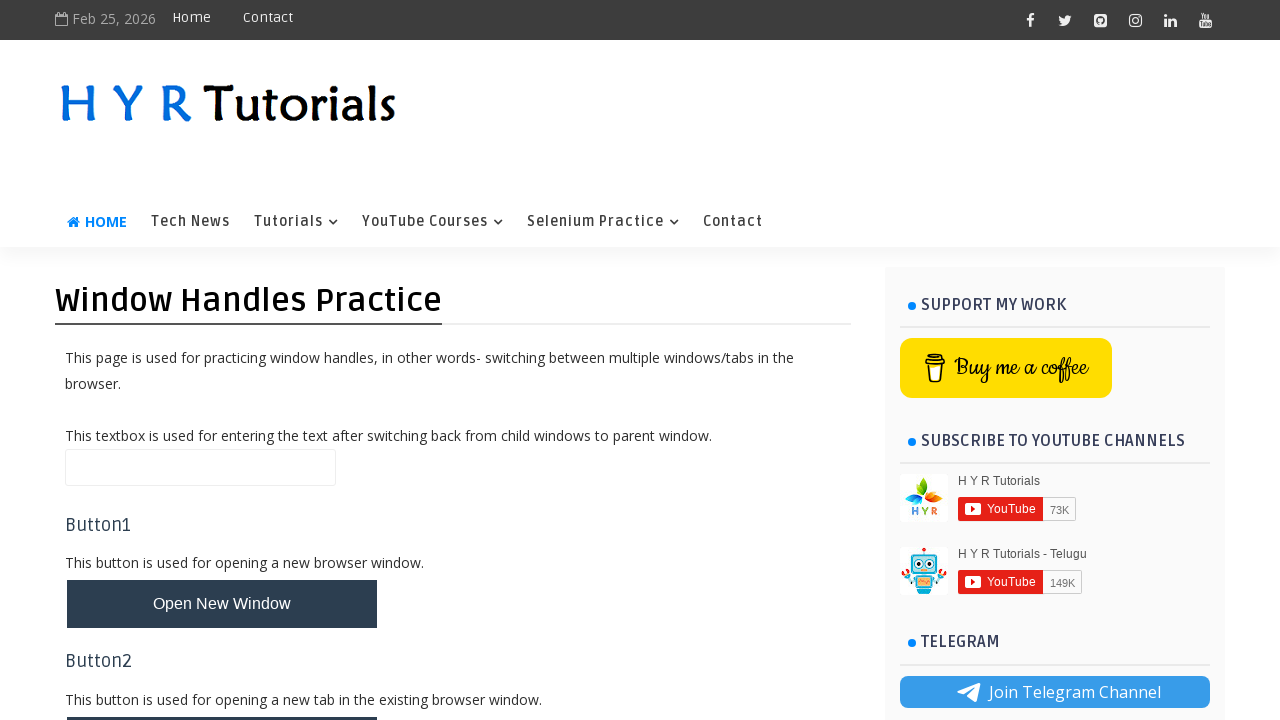

Clicked button to open new window at (222, 604) on .whButtons
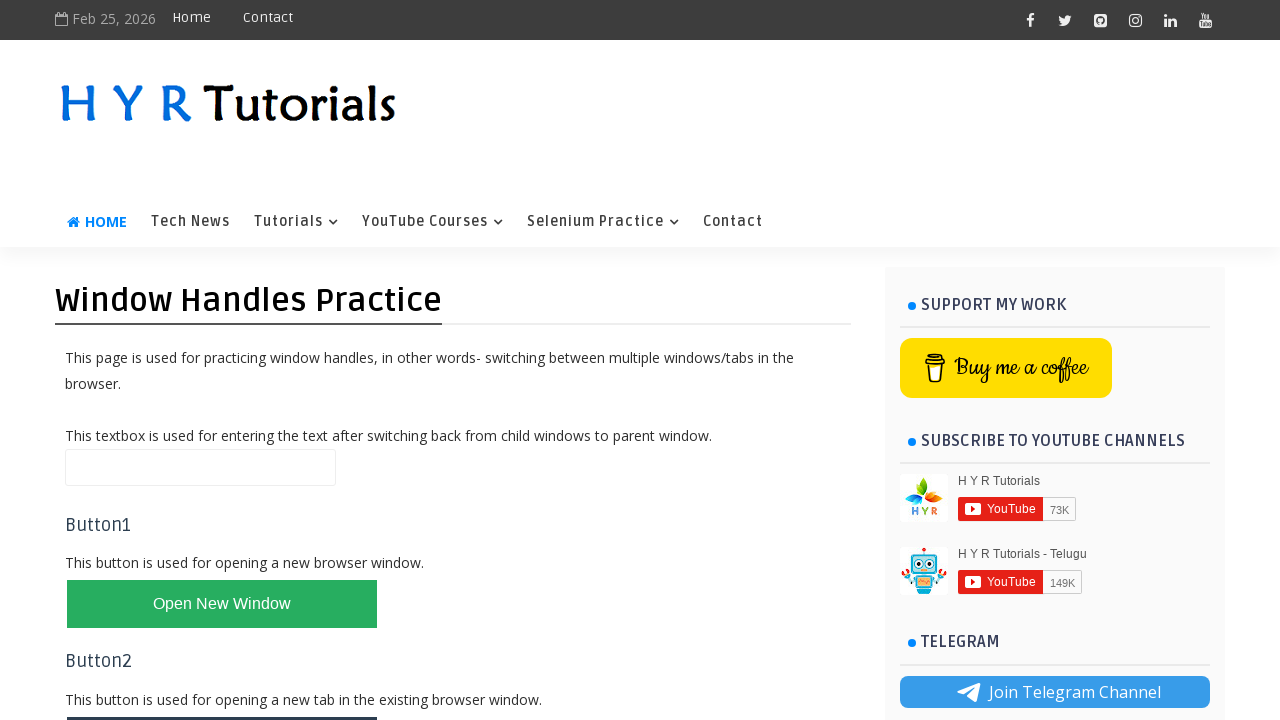

New popup window opened and captured
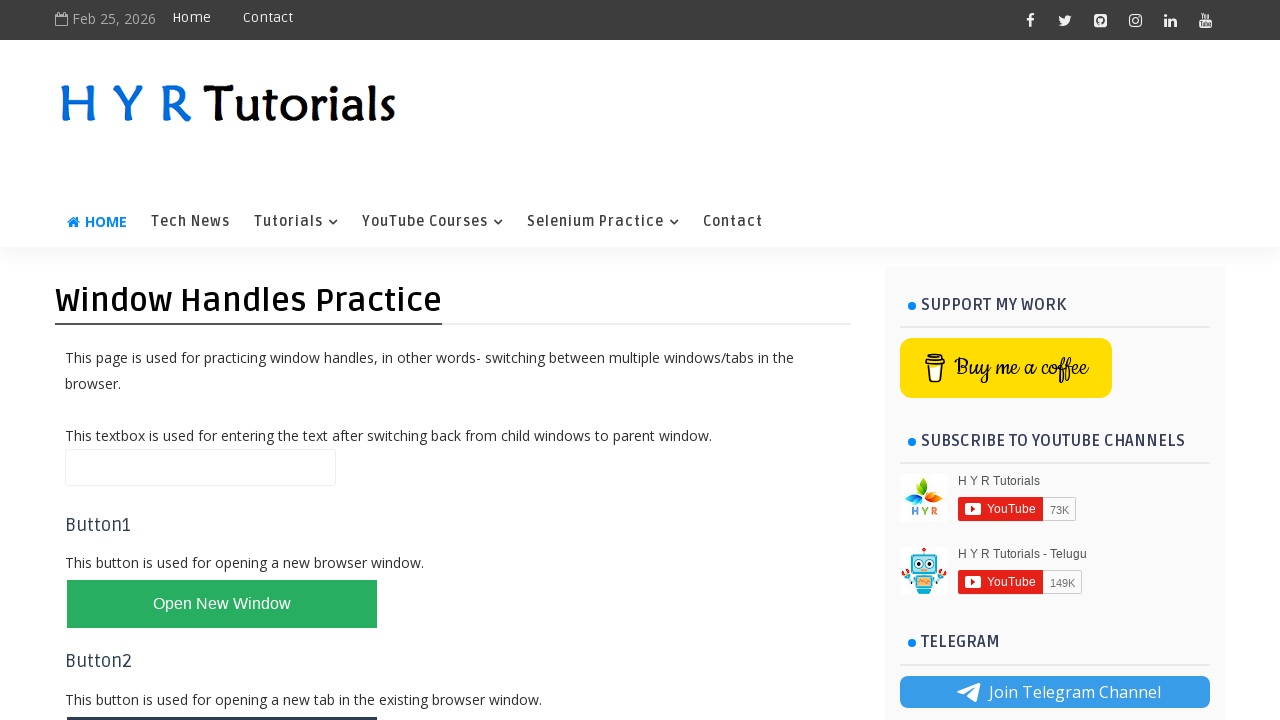

Filled firstName field with 'Vara prasad' in popup window on #firstName
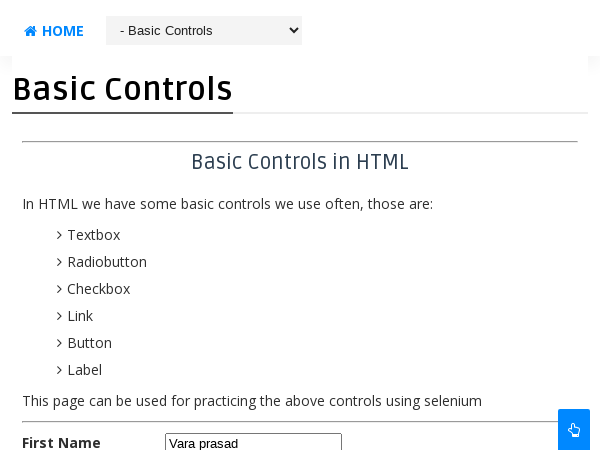

Closed the popup window
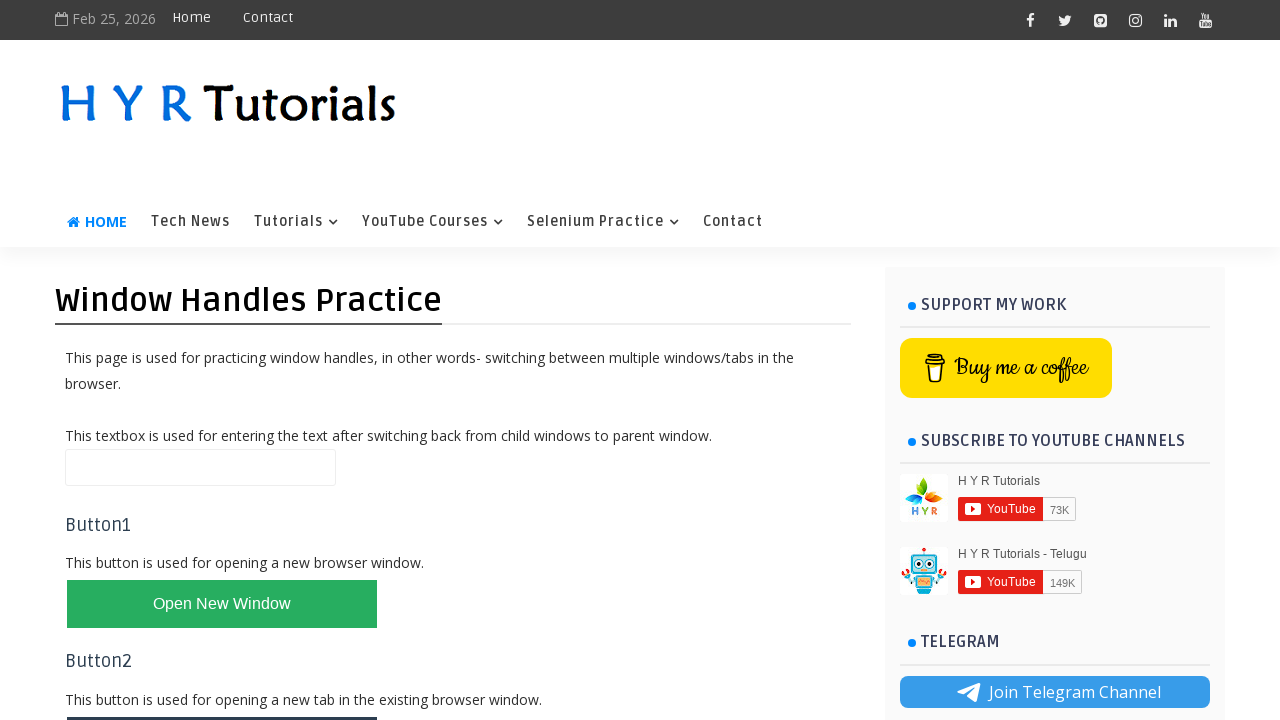

Filled name field with 'Hyr tutorials' in main window on #name
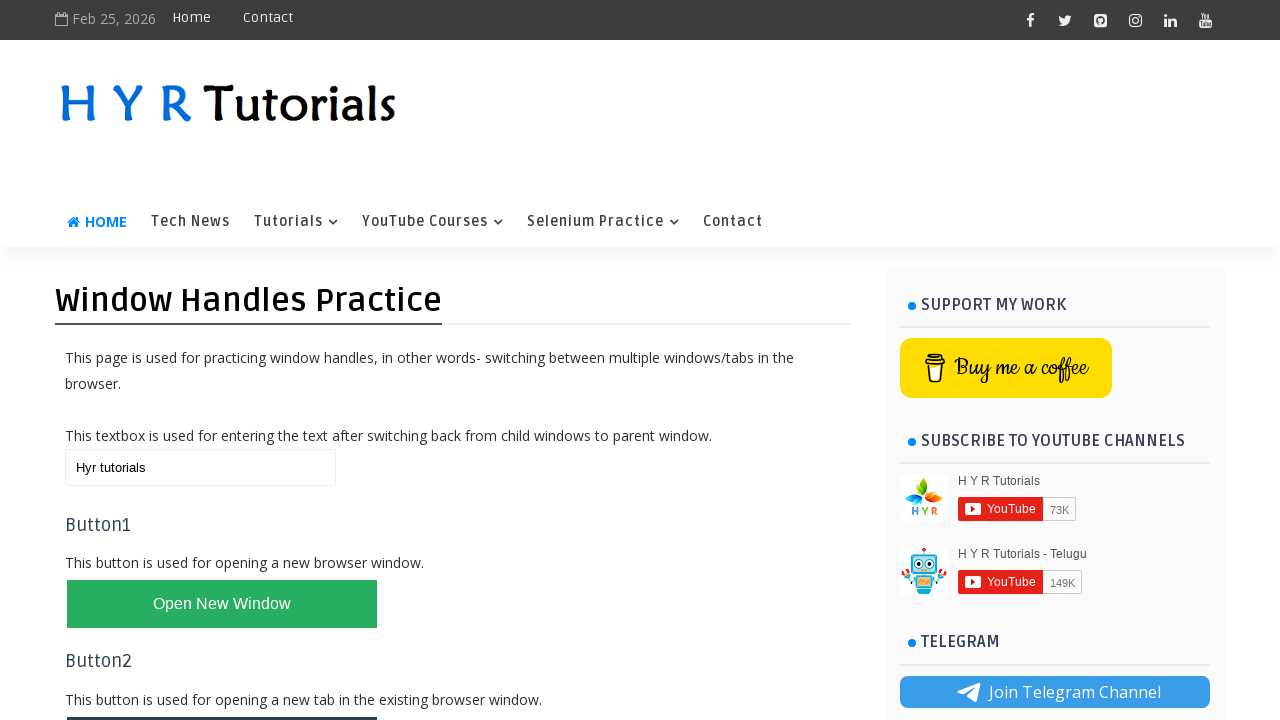

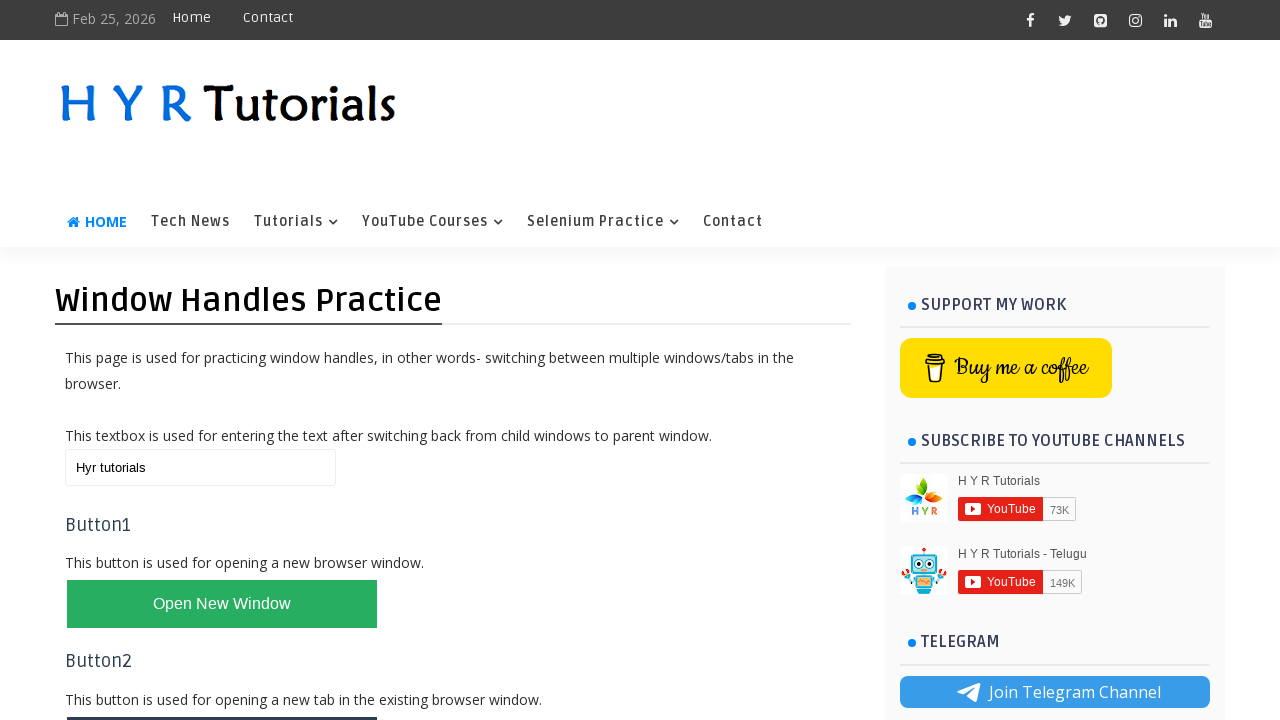